Tests navigation through footer links by opening each link in a new tab using keyboard shortcuts and then iterating through all opened tabs

Starting URL: https://qaclickacademy.com/practice.php

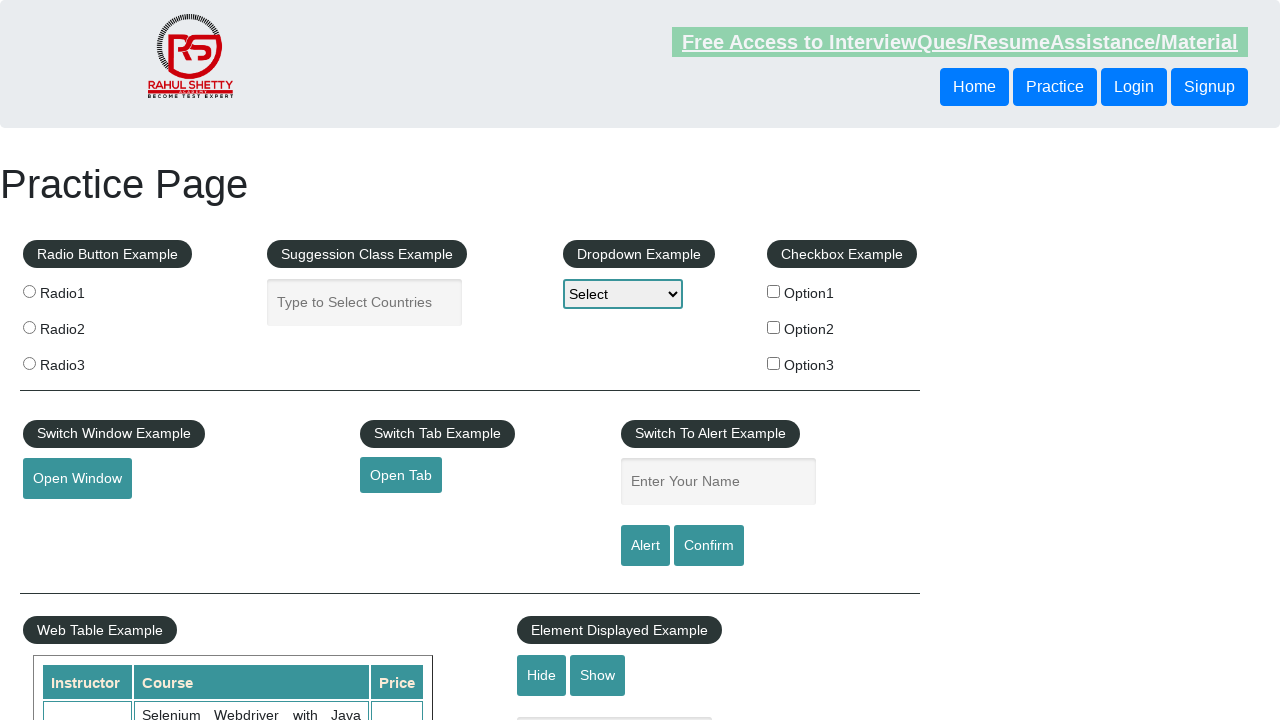

Located footer section with ID 'gf-BIG'
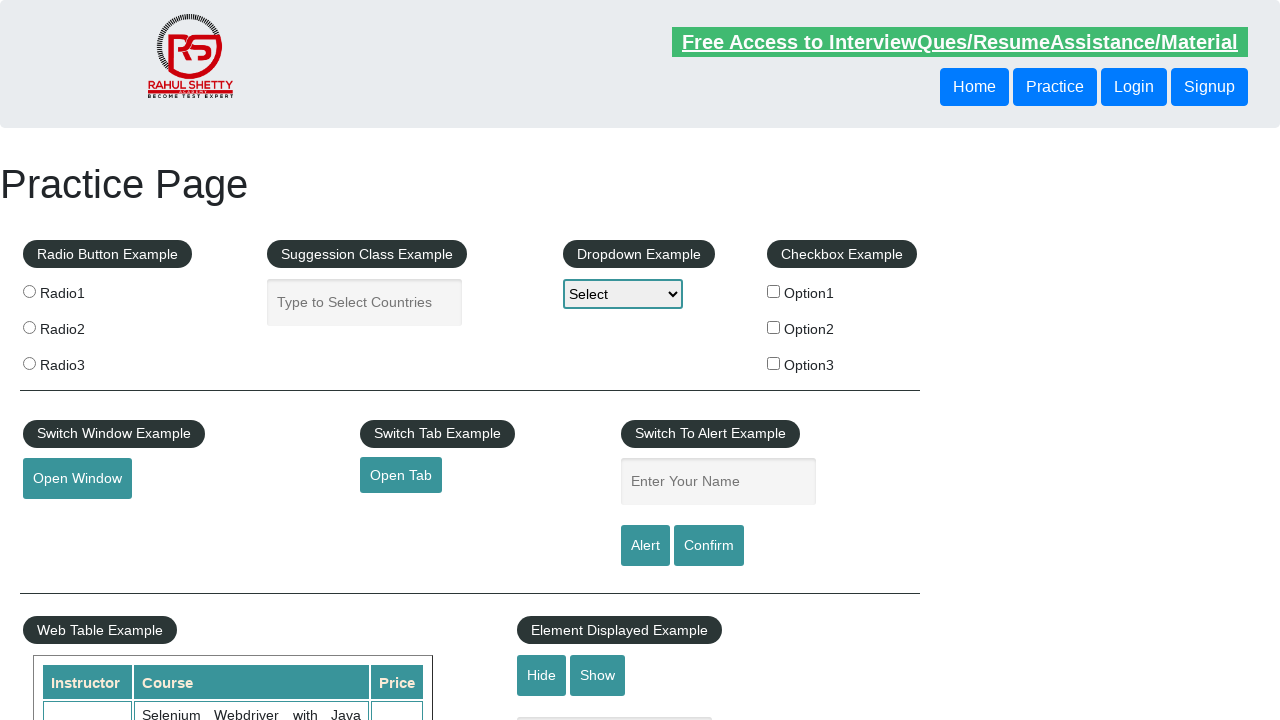

Located first column in footer table
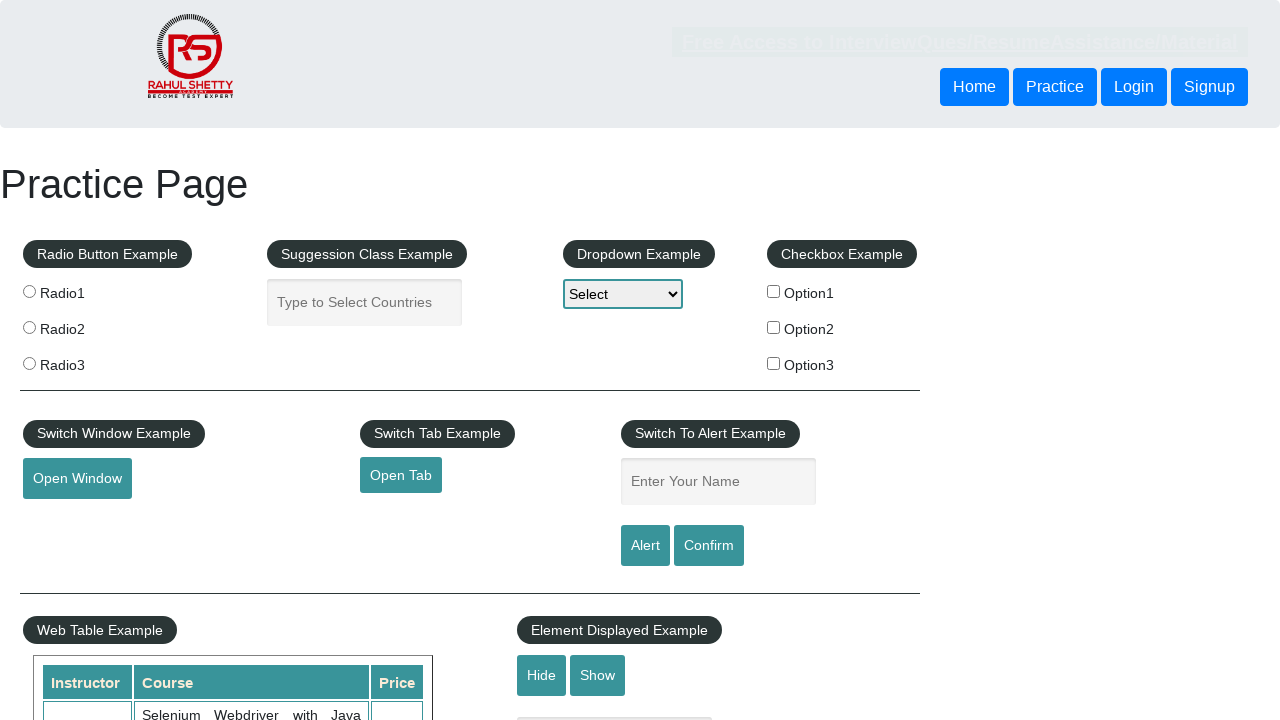

Found 5 links in footer first column
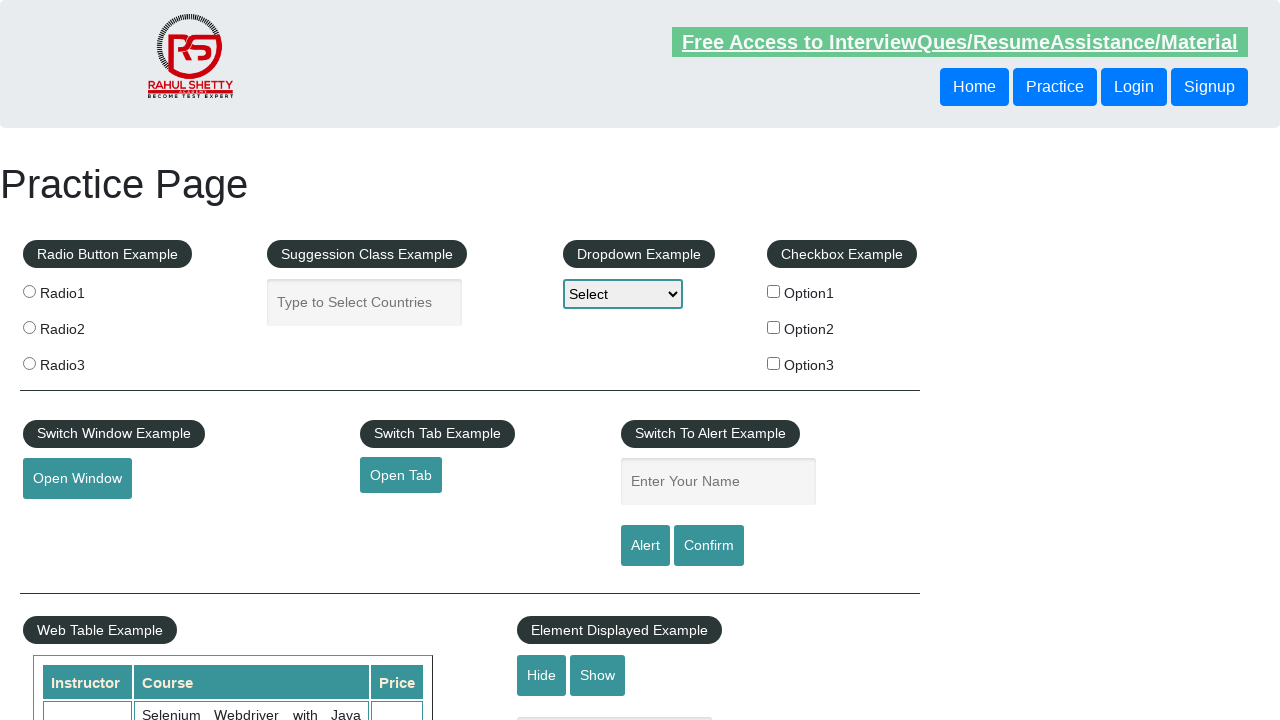

Stored current page context
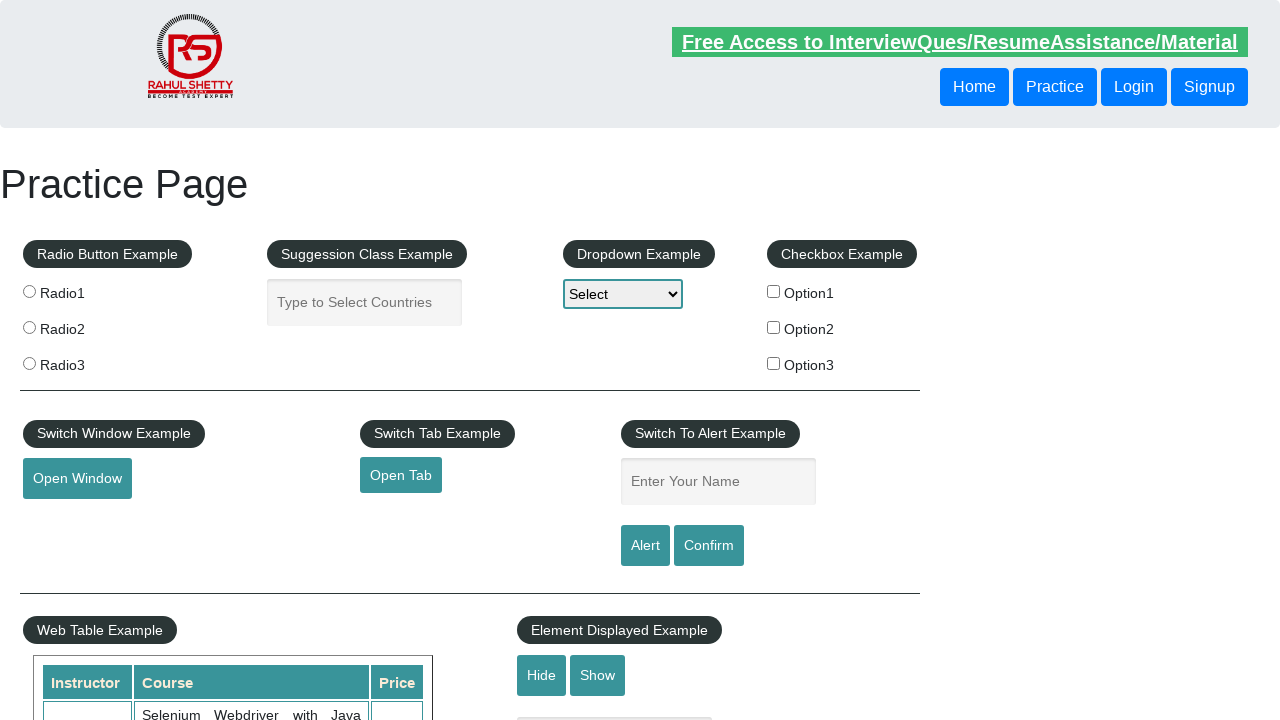

Opened footer link 1 in new tab using Ctrl+Click at (68, 520) on #gf-BIG >> xpath=//table/tbody/tr/td[1]/ul >> a >> nth=1
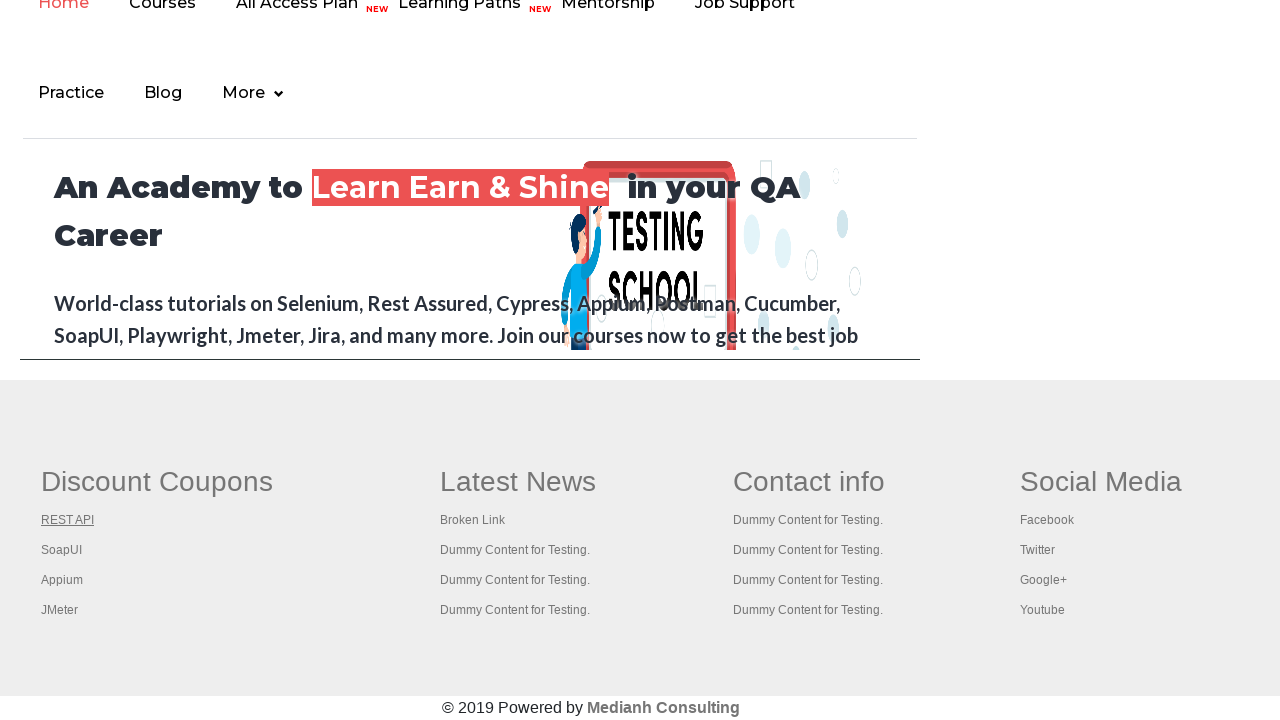

Opened footer link 2 in new tab using Ctrl+Click at (62, 550) on #gf-BIG >> xpath=//table/tbody/tr/td[1]/ul >> a >> nth=2
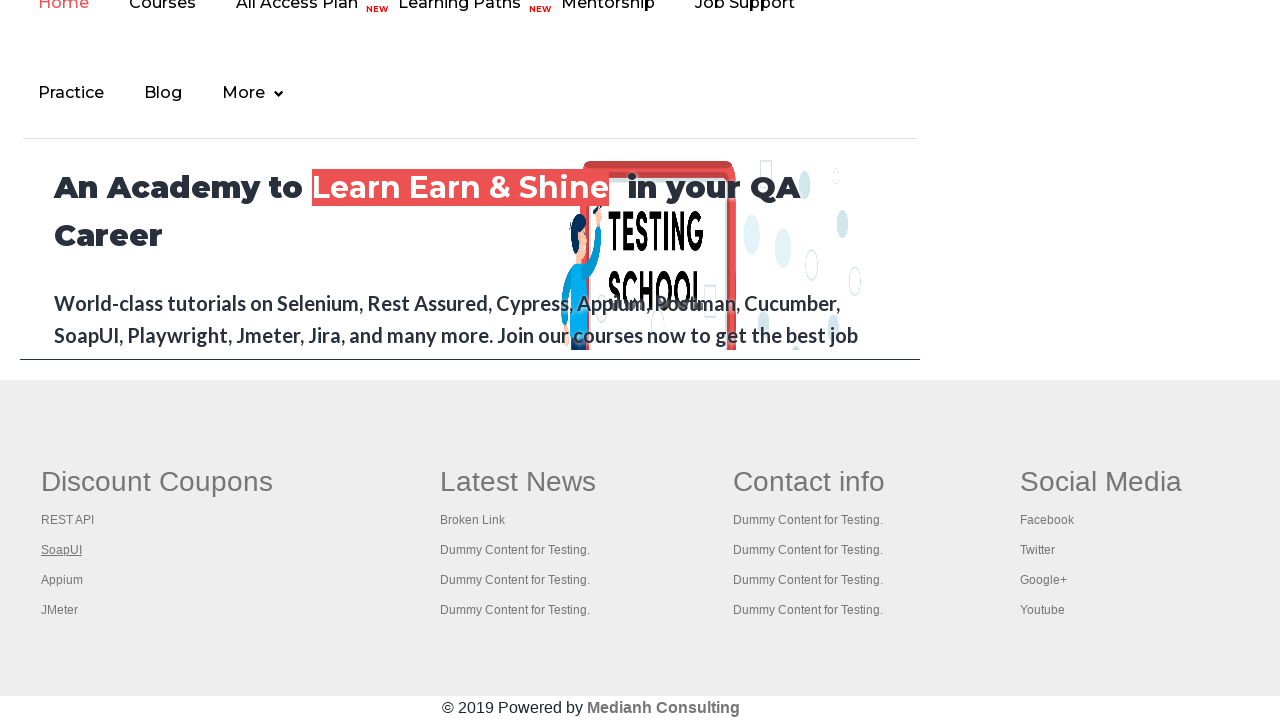

Opened footer link 3 in new tab using Ctrl+Click at (62, 580) on #gf-BIG >> xpath=//table/tbody/tr/td[1]/ul >> a >> nth=3
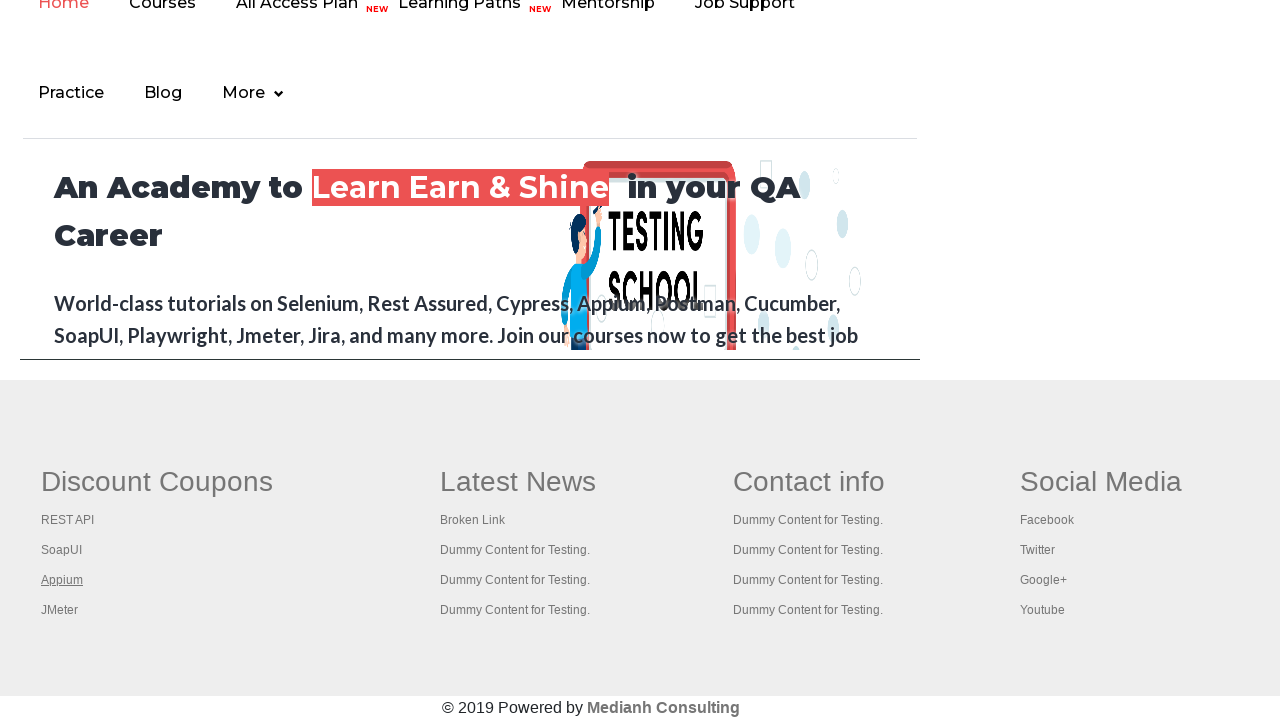

Opened footer link 4 in new tab using Ctrl+Click at (60, 610) on #gf-BIG >> xpath=//table/tbody/tr/td[1]/ul >> a >> nth=4
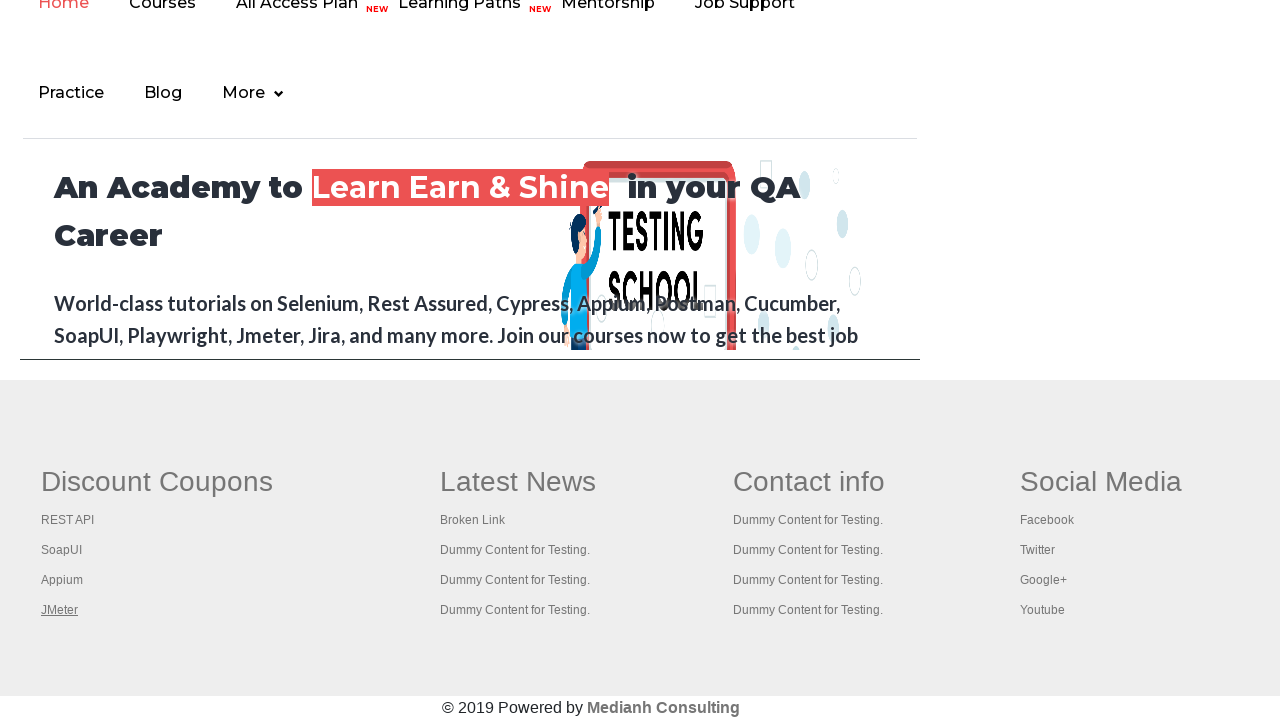

Waited 2 seconds for all new tabs to load
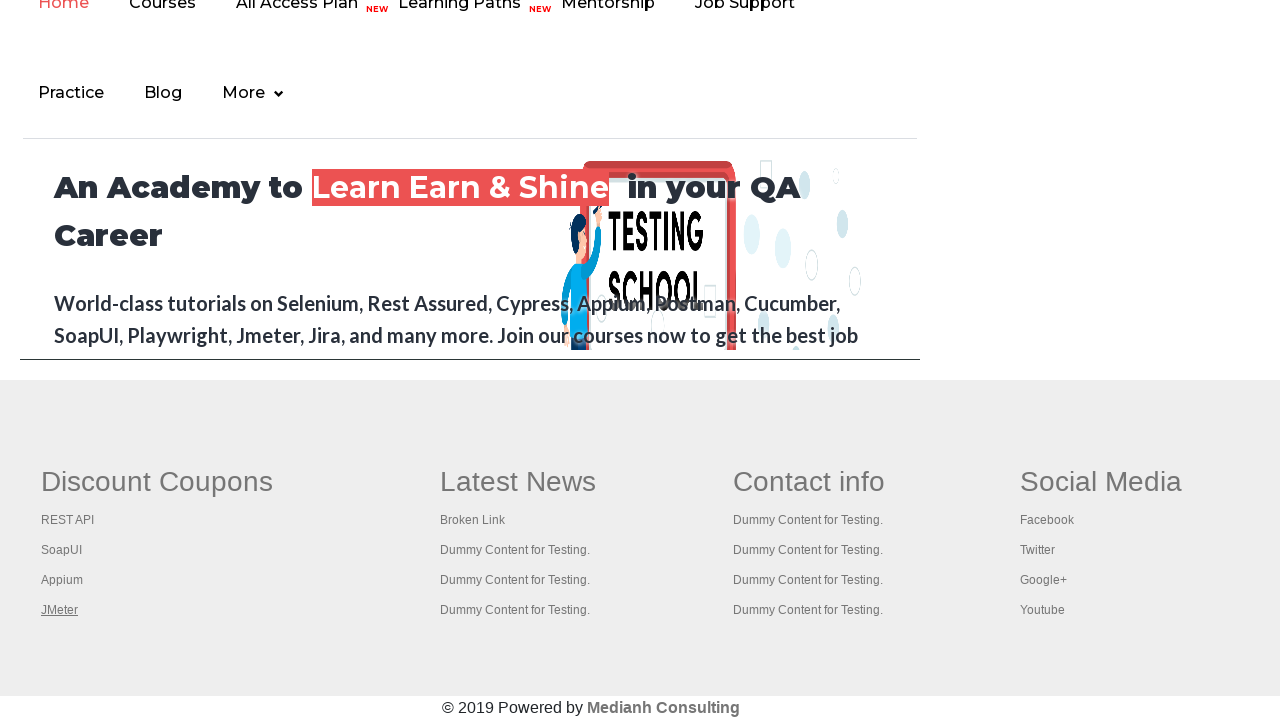

Retrieved all 5 open tabs from context
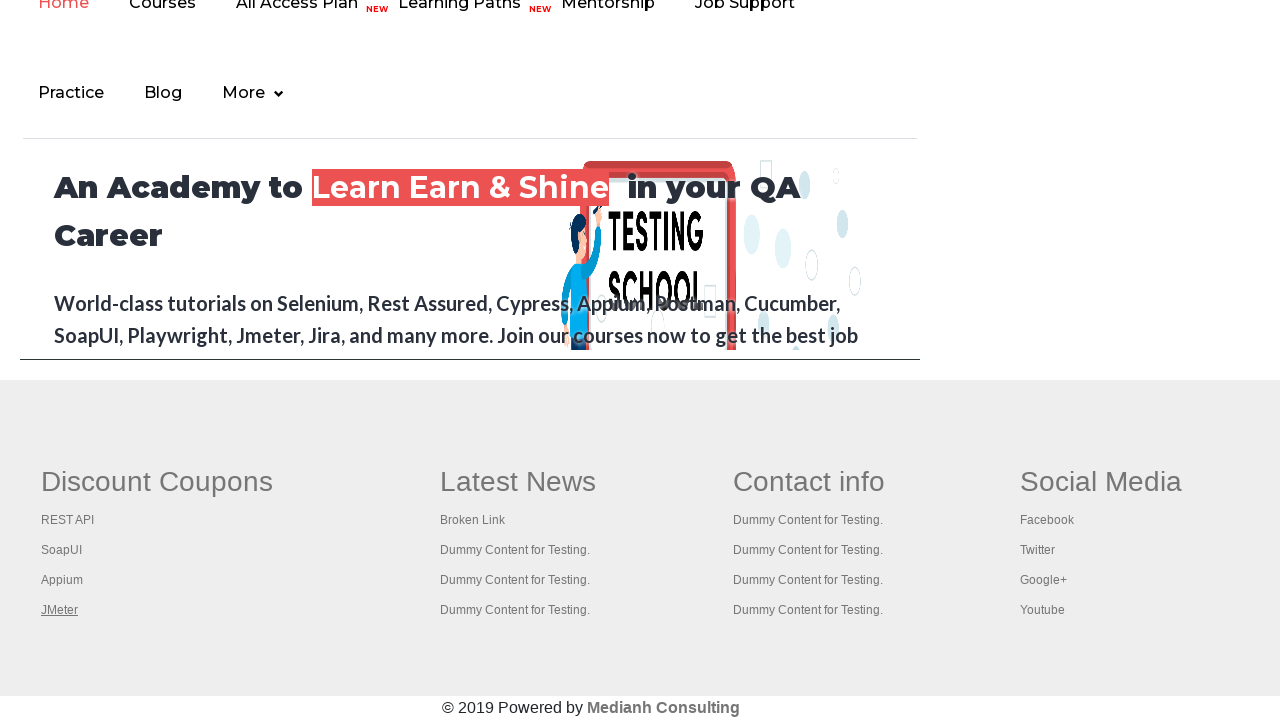

Brought tab to focus: Practice Page
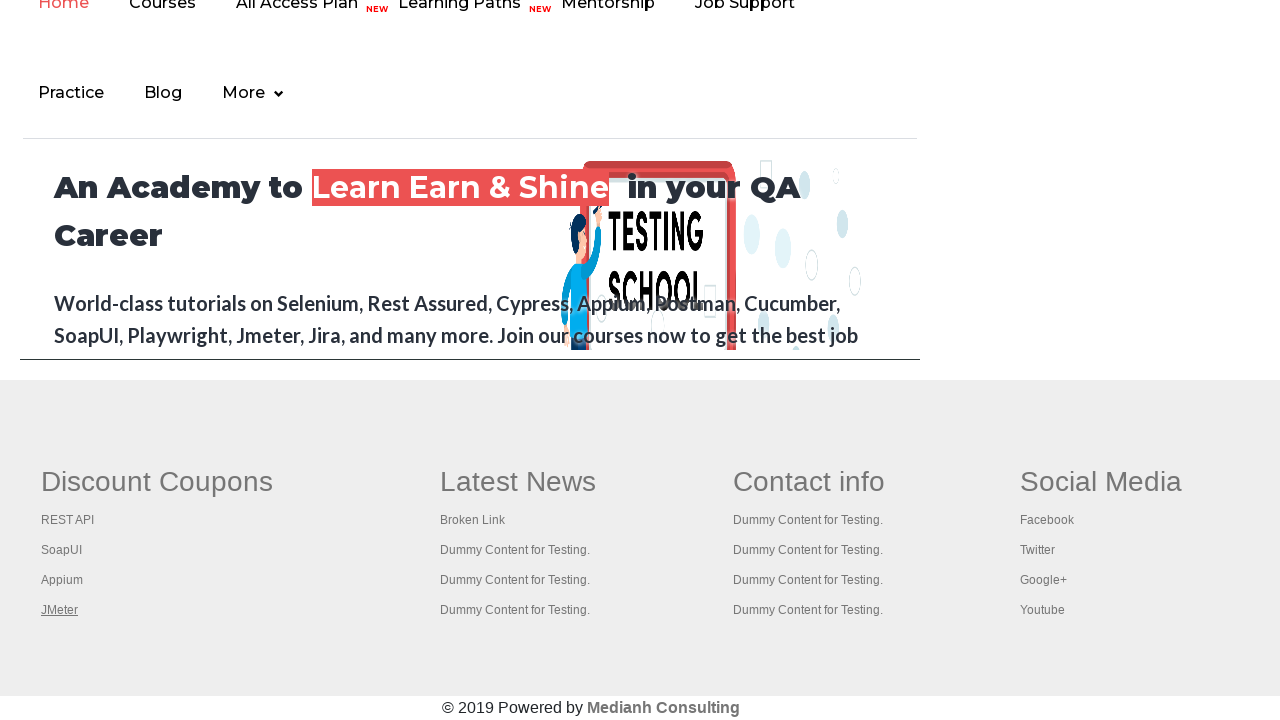

Brought tab to focus: REST API Tutorial
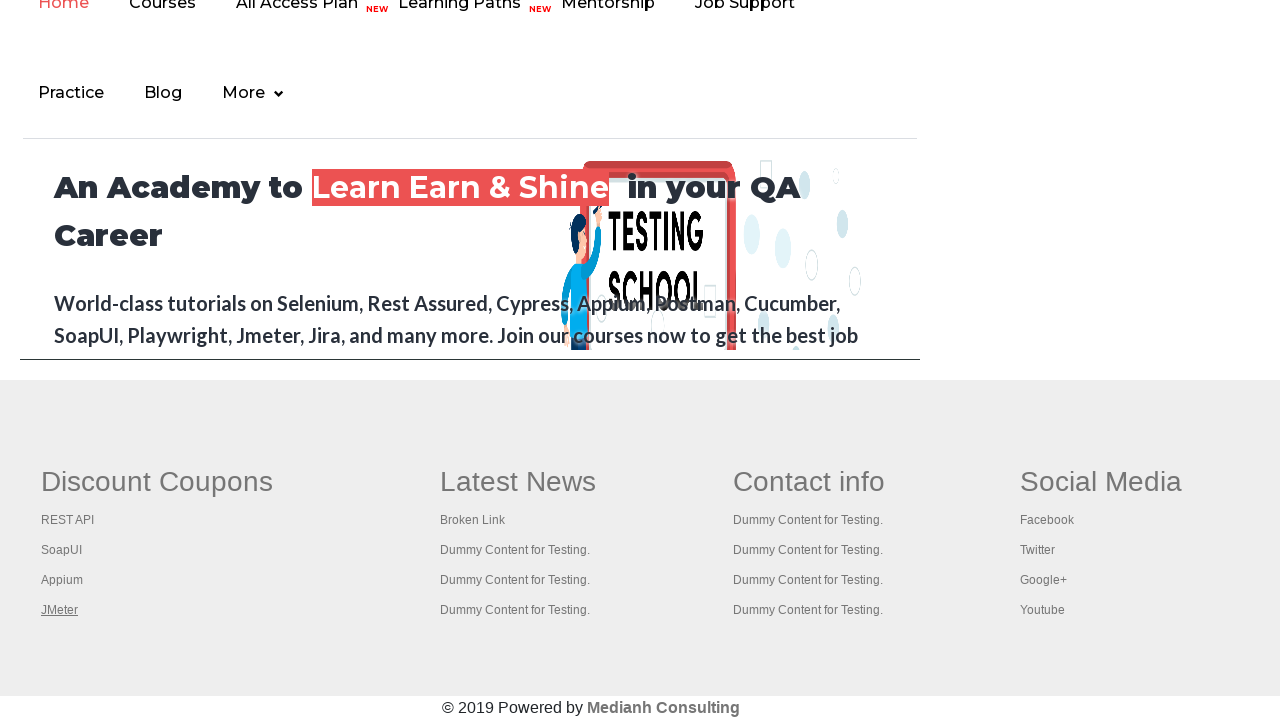

Brought tab to focus: The World’s Most Popular API Testing Tool | SoapUI
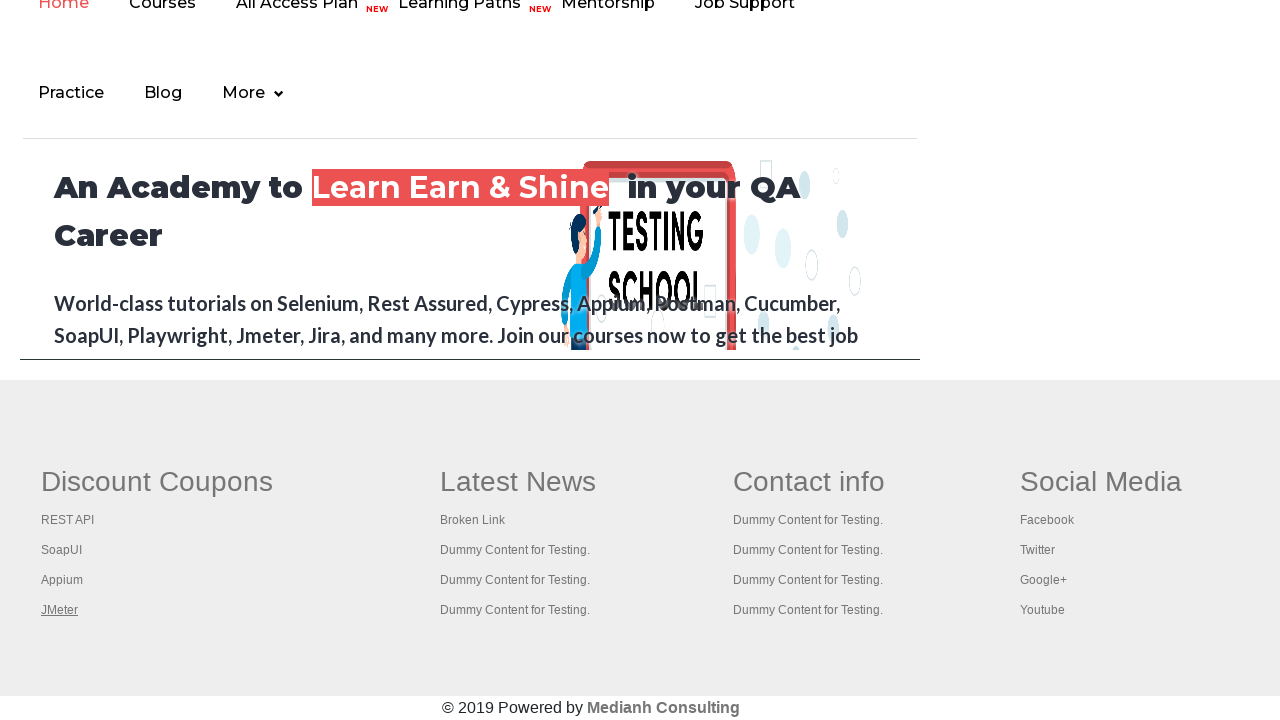

Brought tab to focus: Appium tutorial for Mobile Apps testing | RahulShetty Academy | Rahul
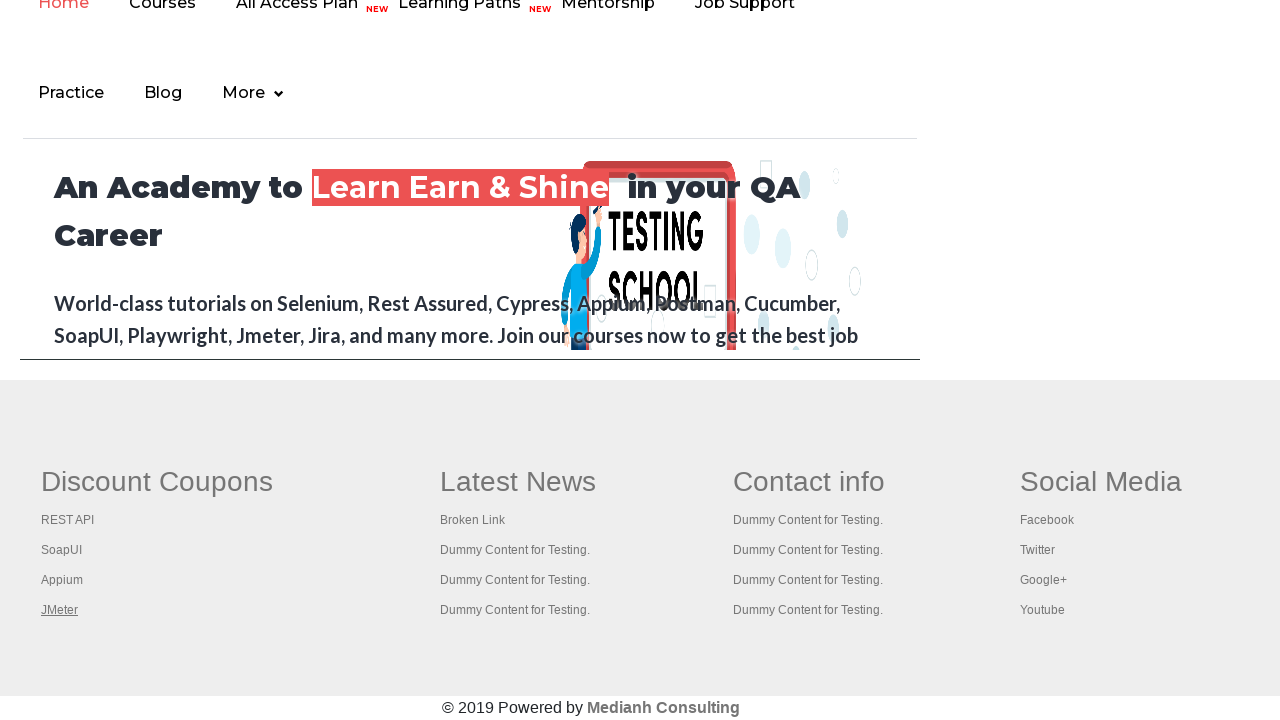

Brought tab to focus: Apache JMeter - Apache JMeter™
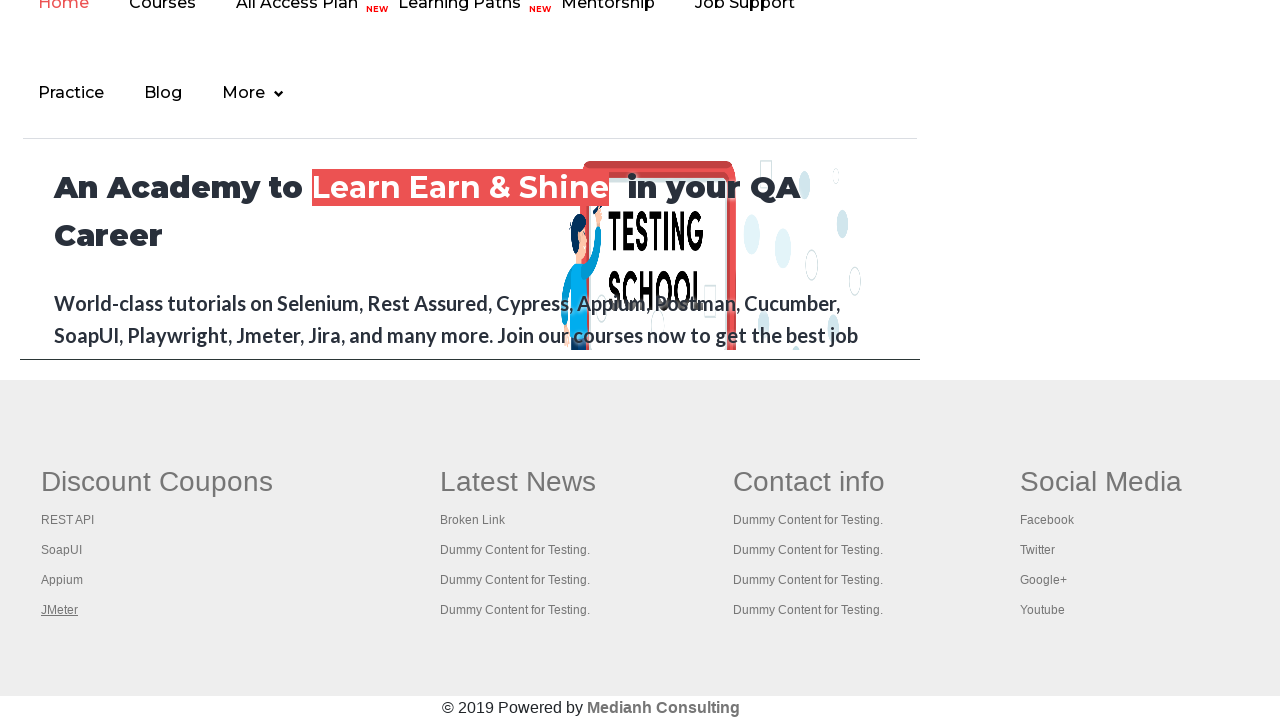

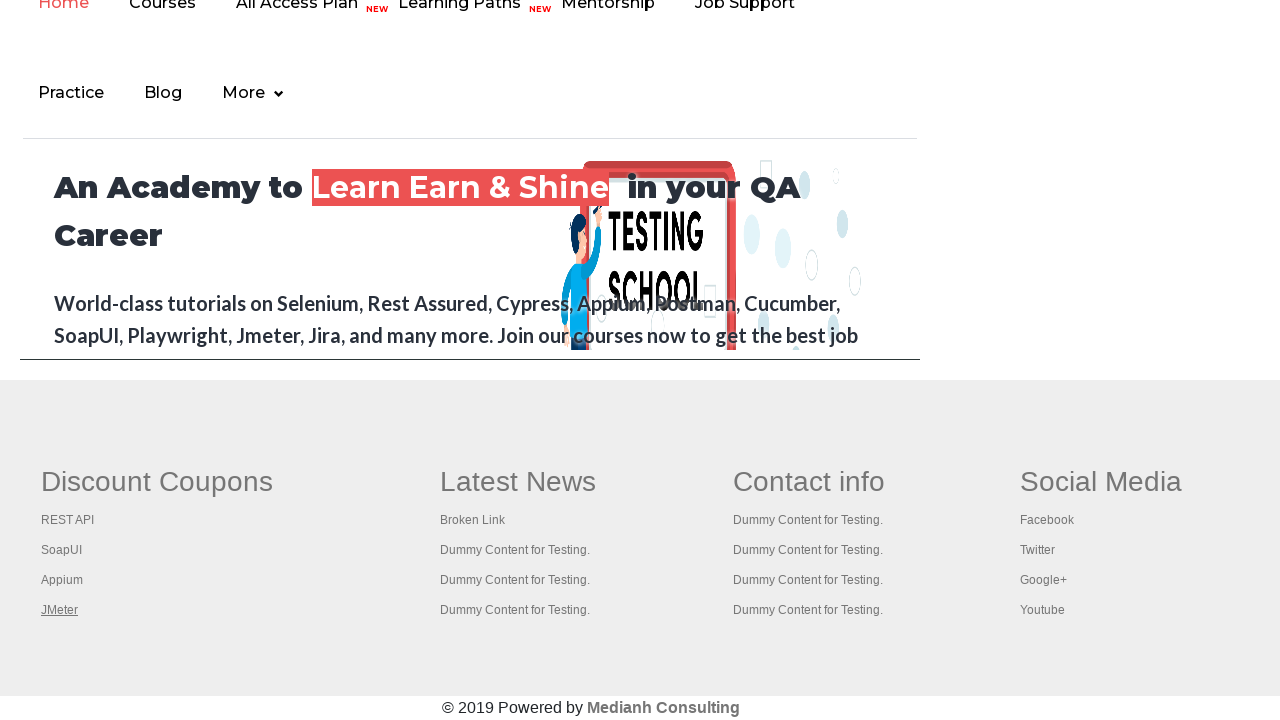